Tests resizing the browser window to half its current dimensions

Starting URL: http://www.compendiumdev.co.uk/selenium/bounce.html

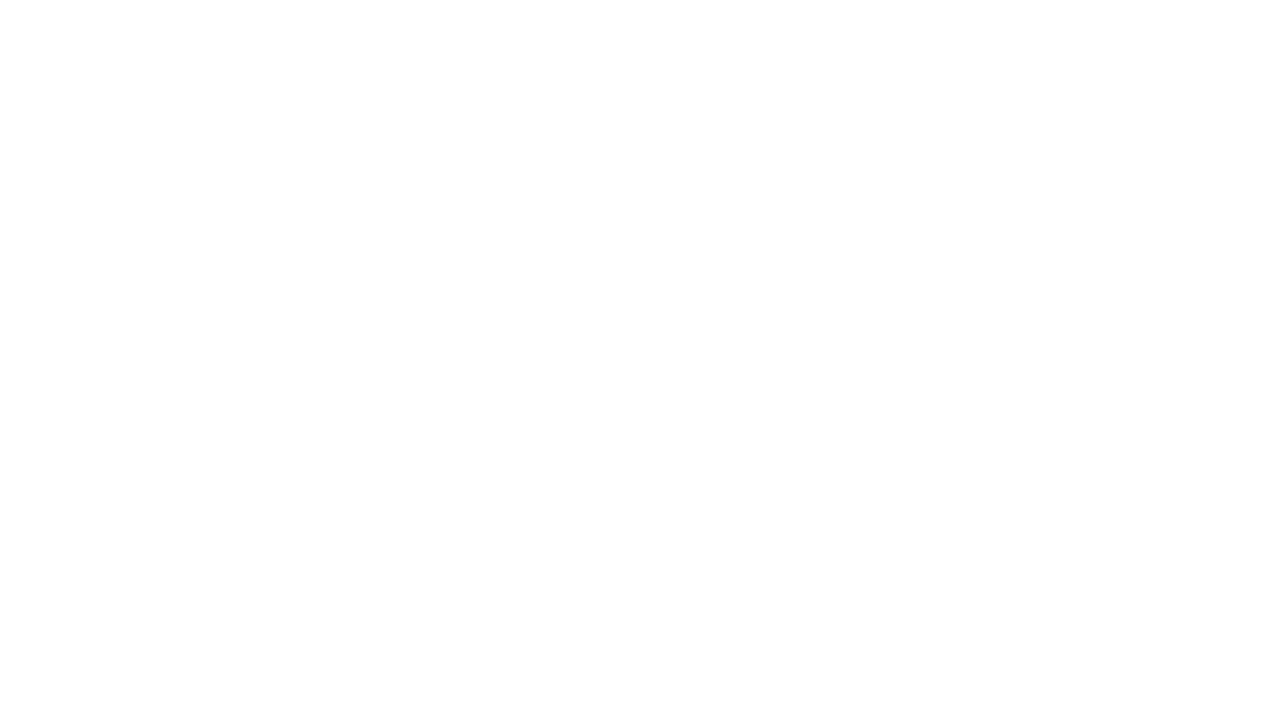

Navigated to bounce.html test page
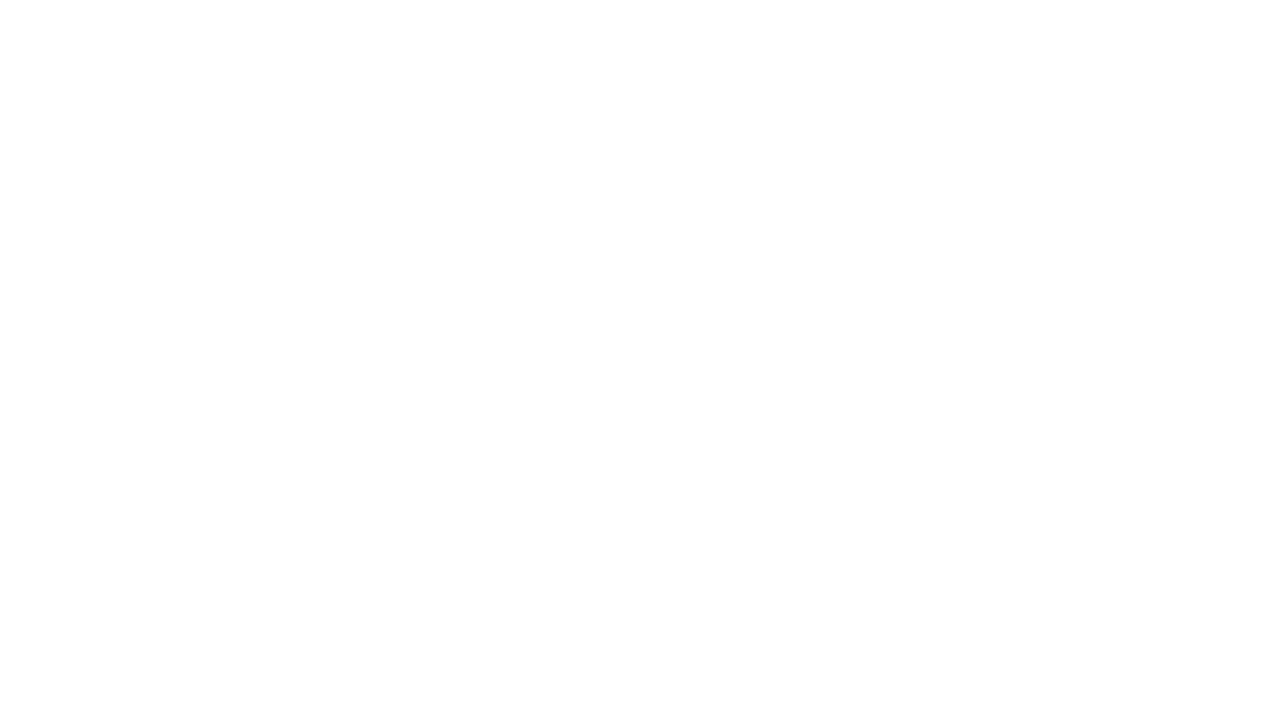

Retrieved current viewport size: 1280x720
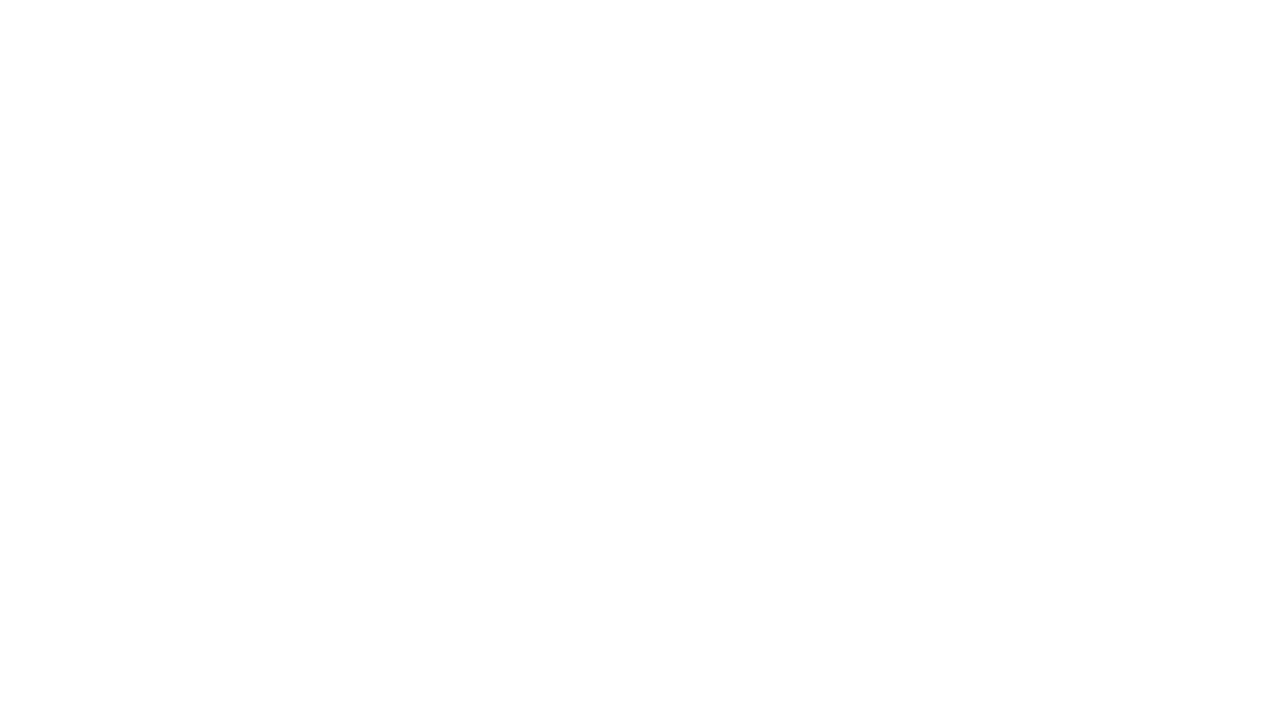

Resized viewport to half dimensions: 640x360
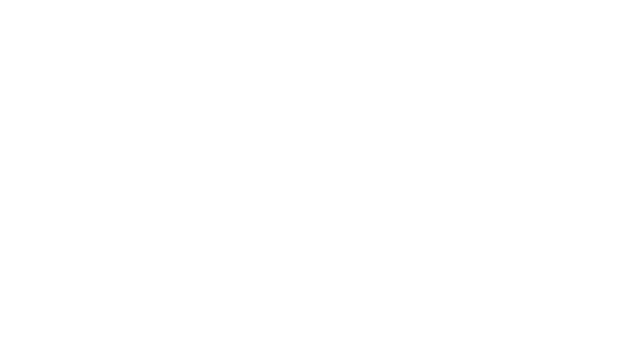

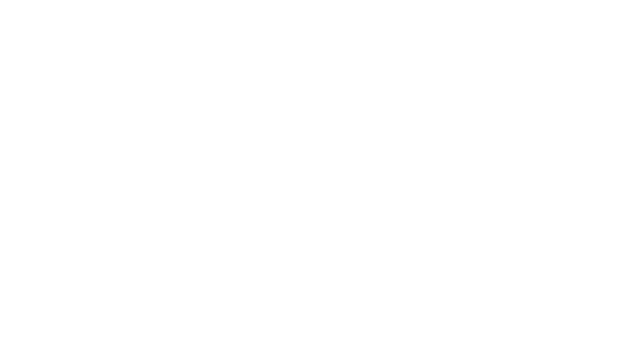